Tests dropdown selection functionality on OrangeHRM trial signup form by selecting a country from the dropdown list

Starting URL: https://www.orangehrm.com/orangehrm-30-day-trial

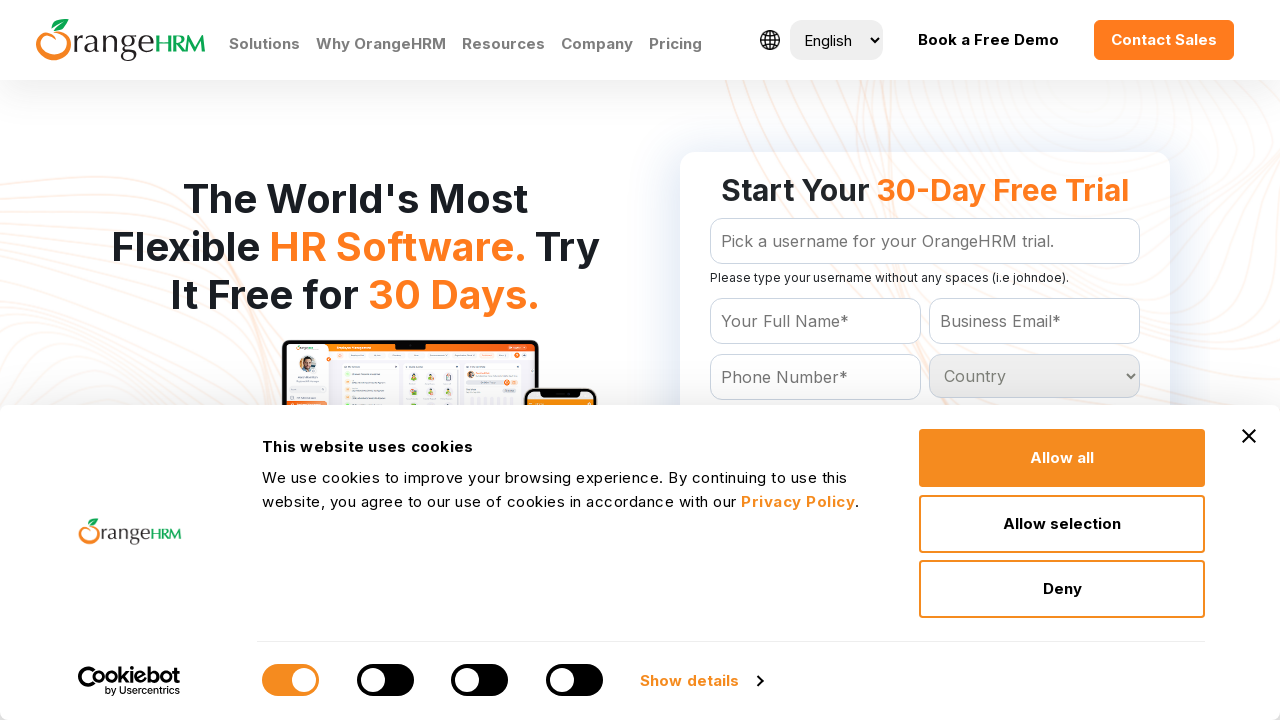

Located country dropdown element
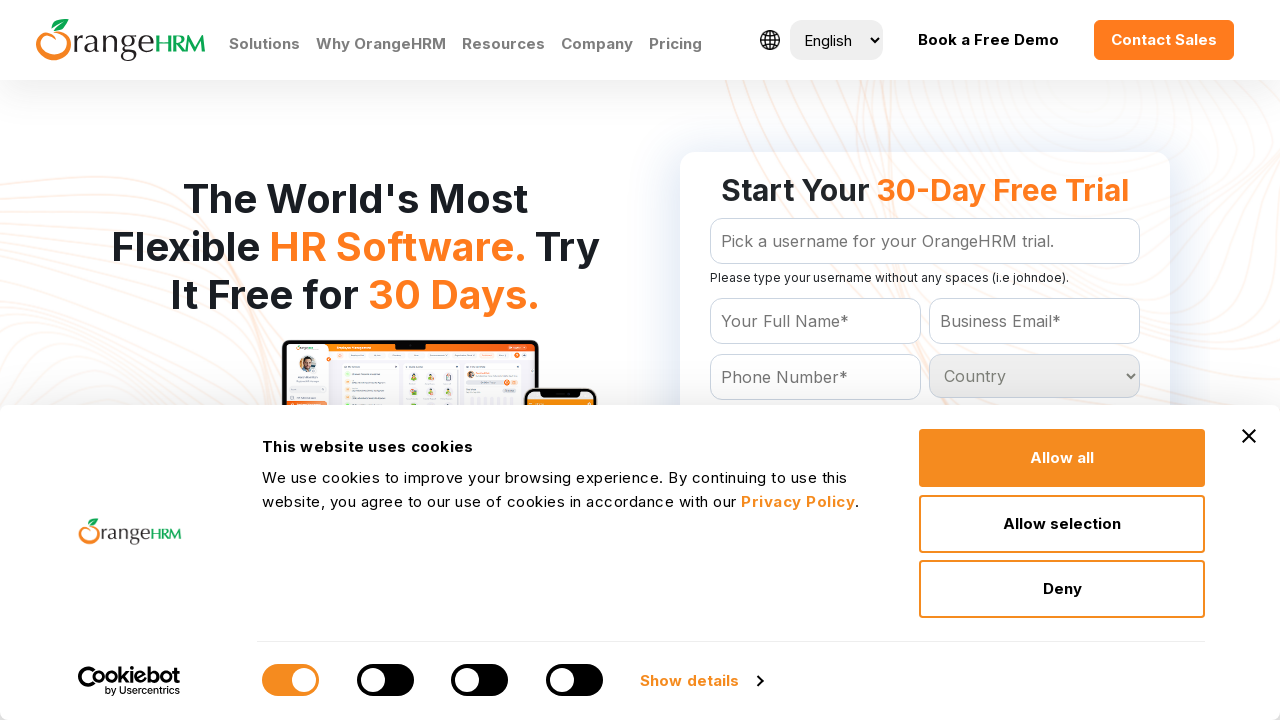

Selected 'Kenya' from country dropdown on #Form_getForm_Country
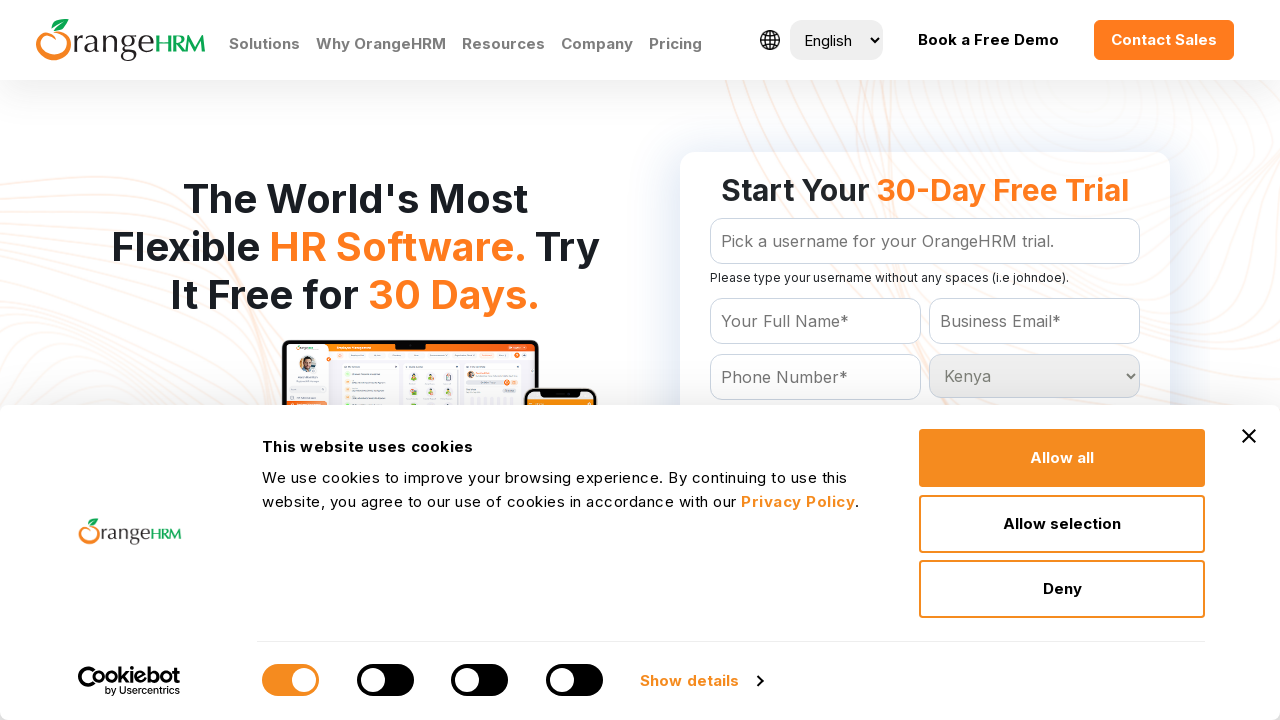

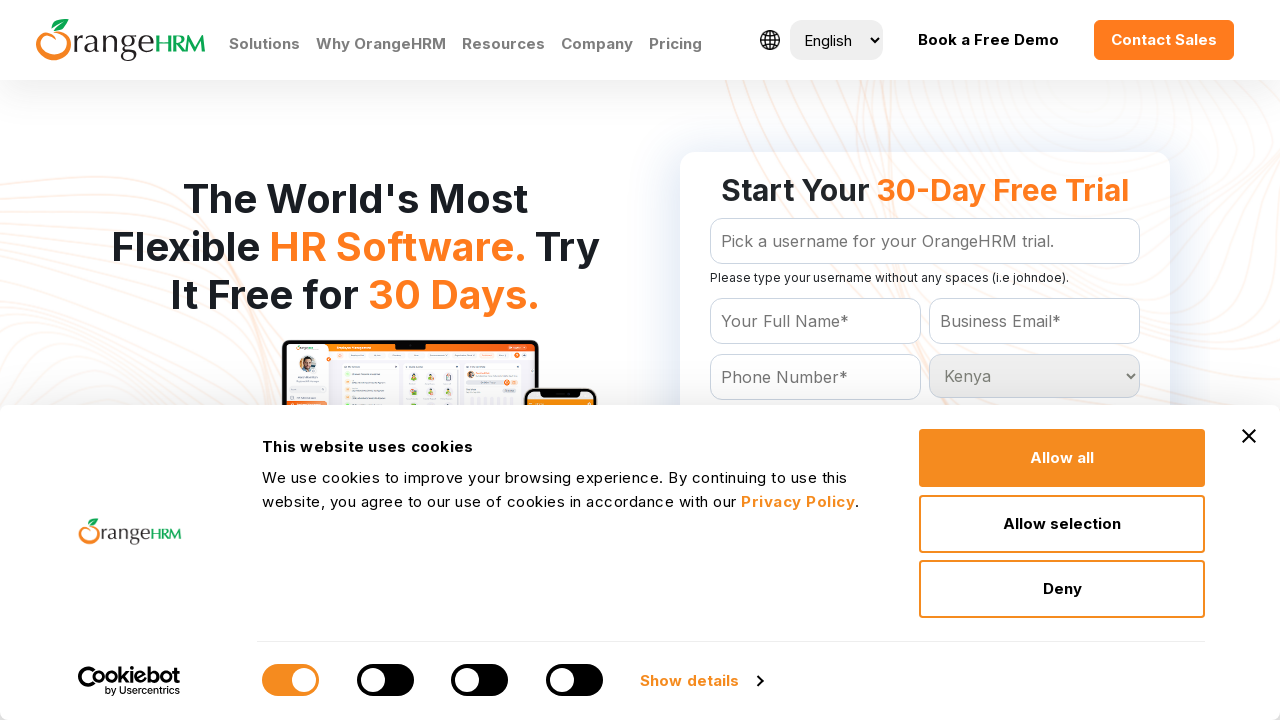